Tests the Esplanade events page by loading all available events using the "Load more" button, then navigating to the first event detail page to verify event information is displayed.

Starting URL: https://www.esplanade.com/whats-on?performanceNature=Free+Programme

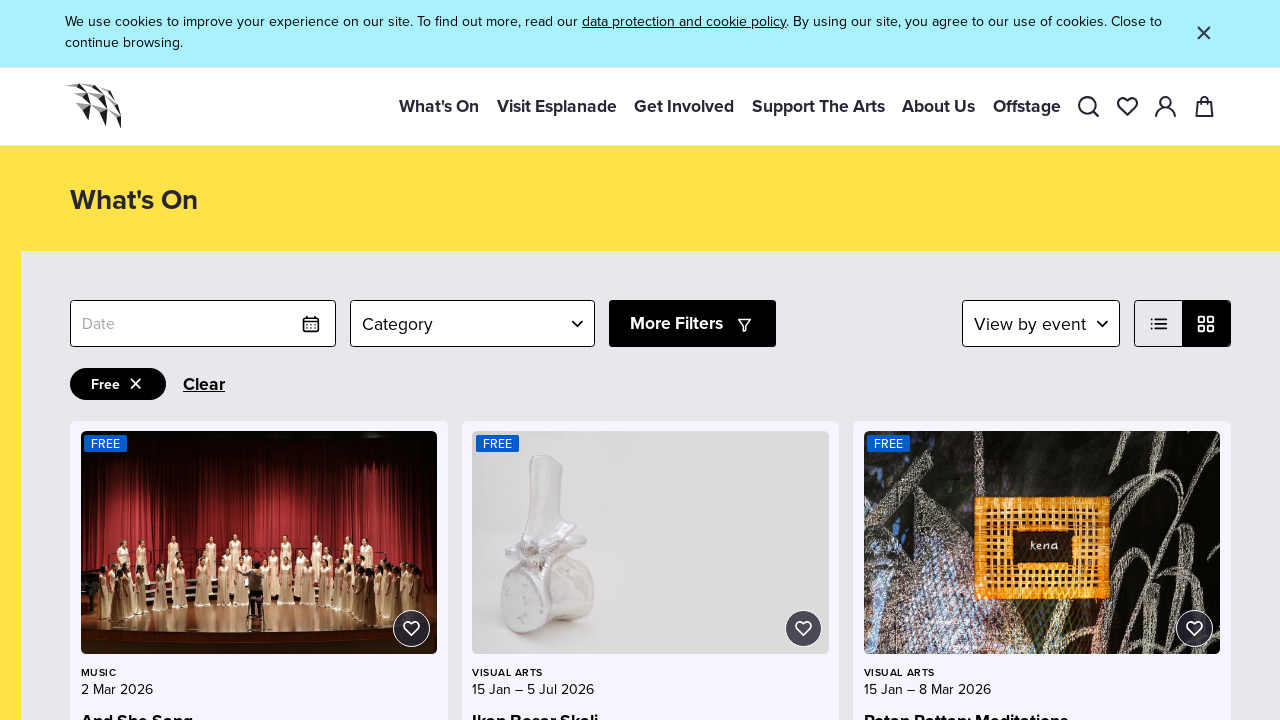

Event cards loaded on Esplanade whats-on page
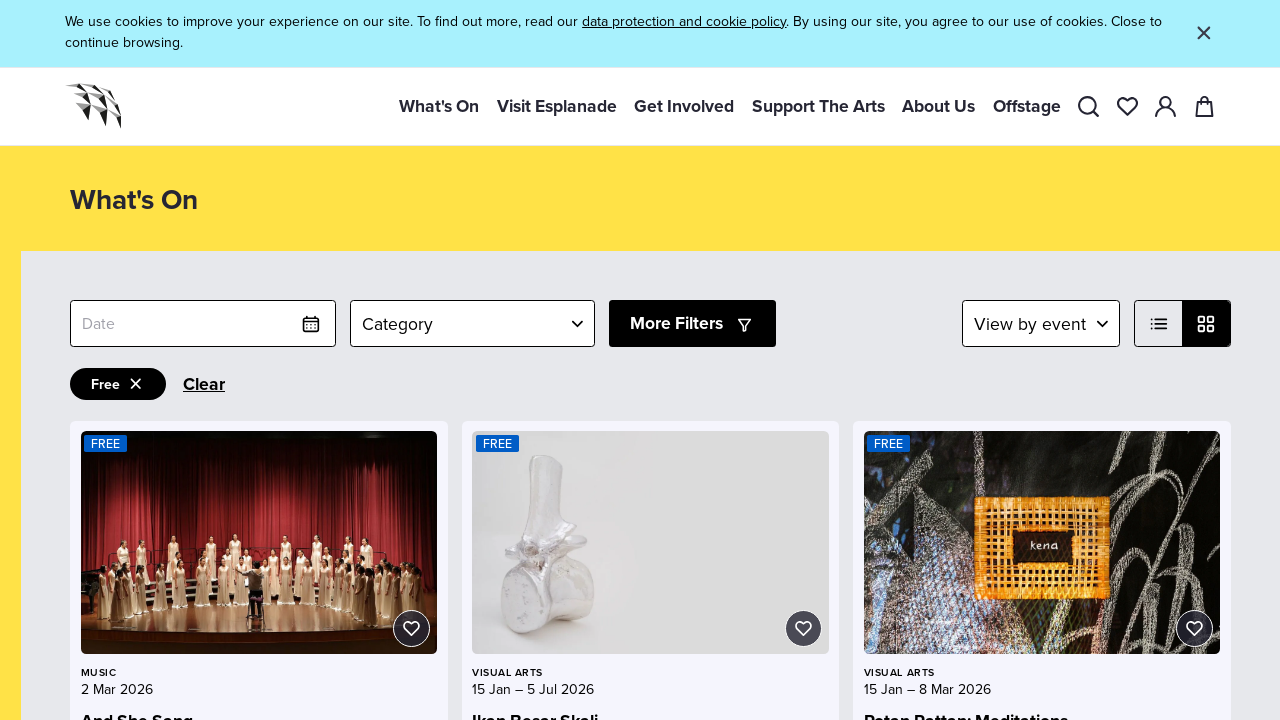

Located 'Load more' button element
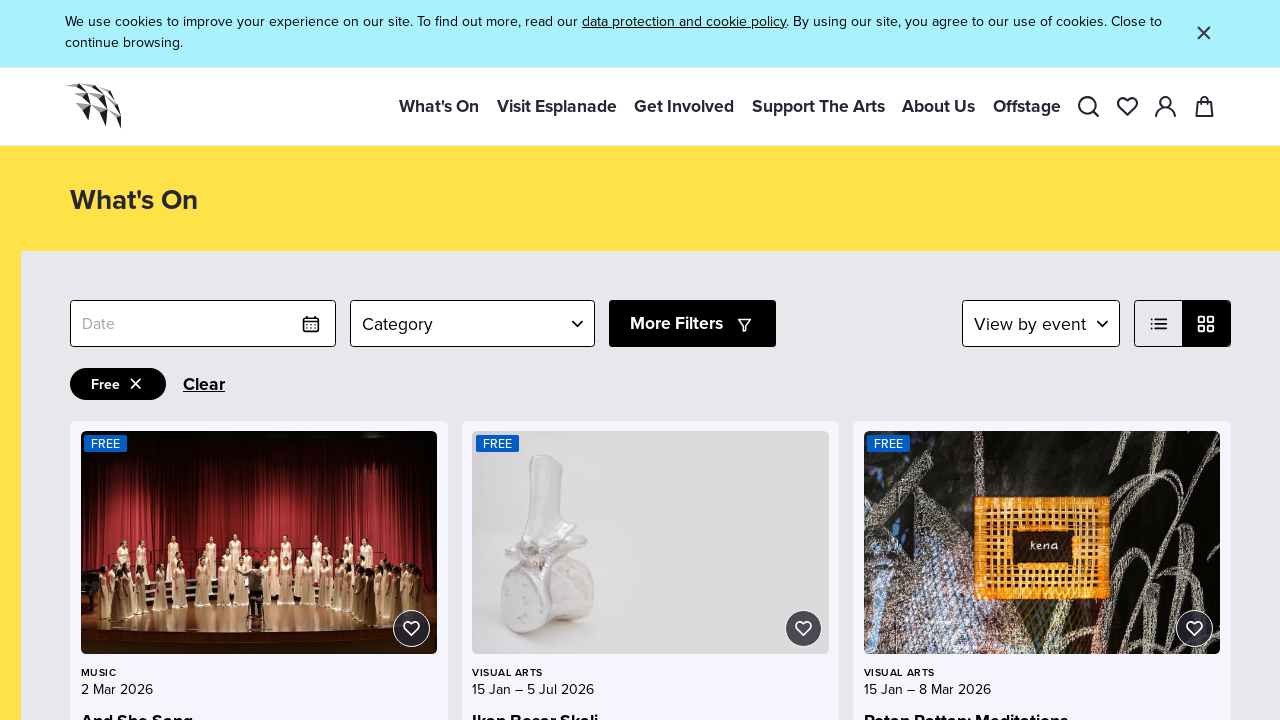

Scrolled to last event card
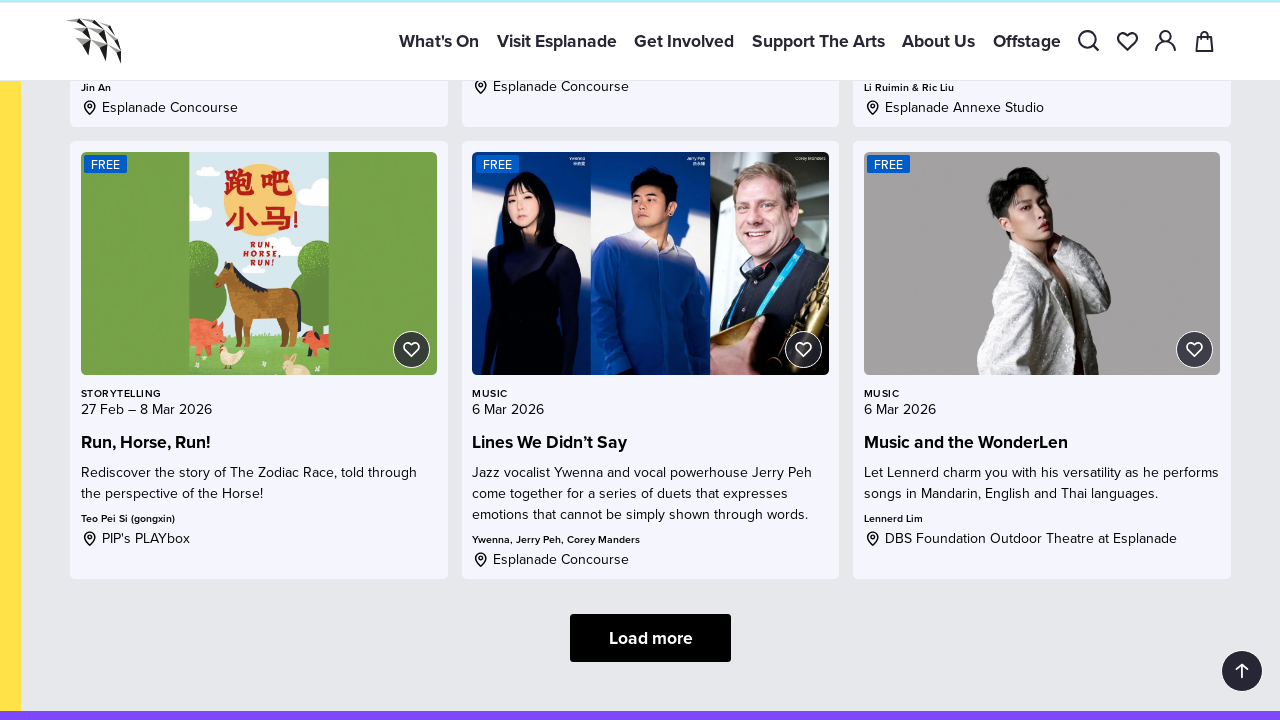

Waited 2 seconds for page to stabilize
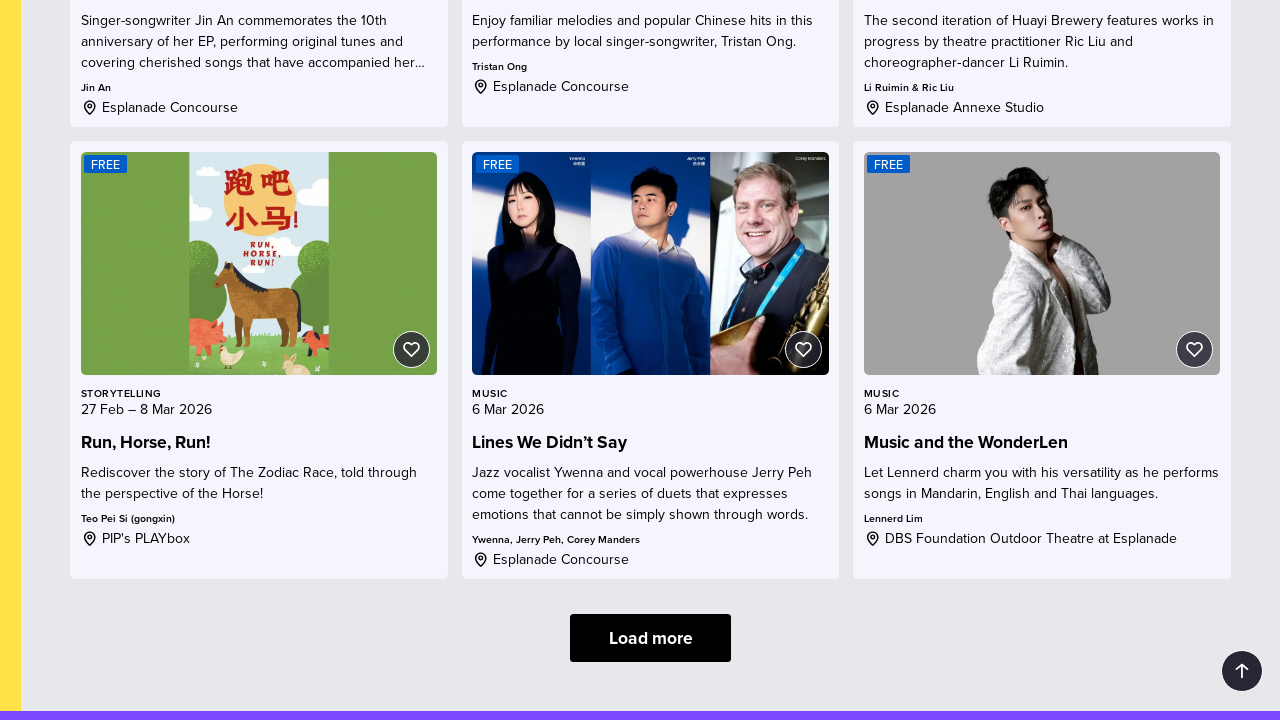

Clicked 'Load more' button to load additional events at (650, 638) on div[x-show='showLoadMore'] >> nth=0
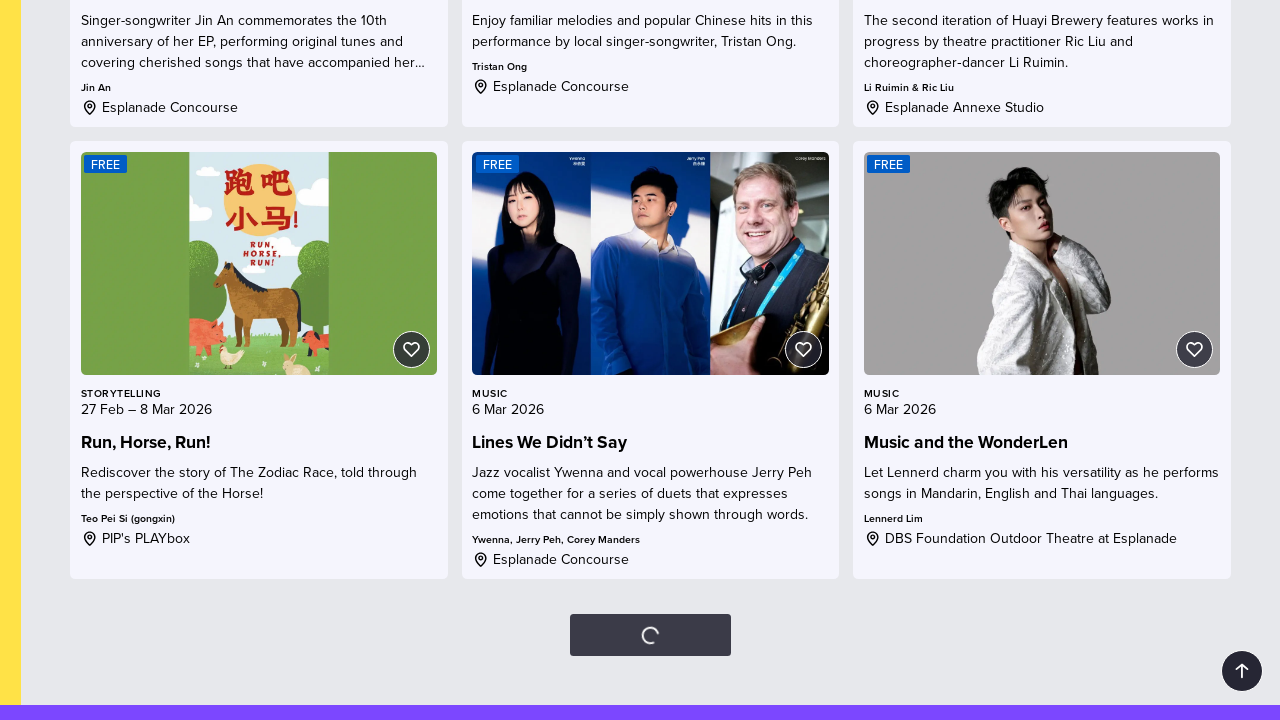

Waited 3 seconds for new events to load
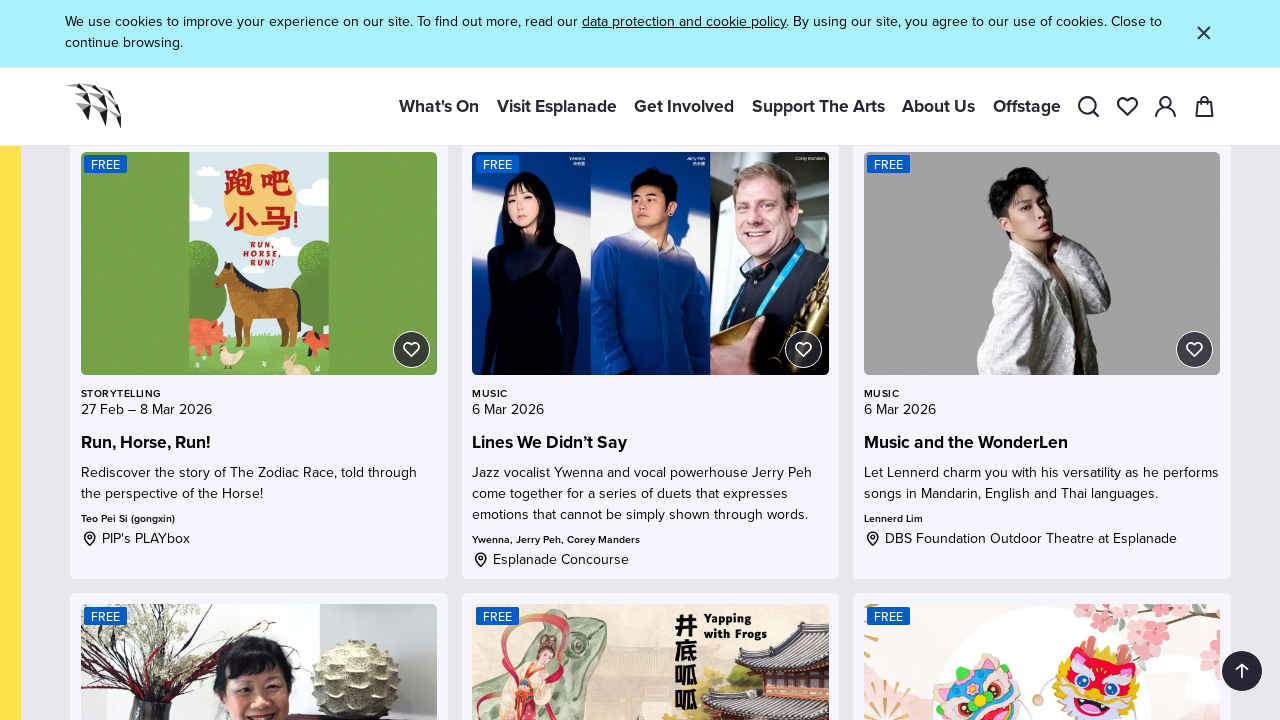

Clicked on first event card to navigate to event detail page at (259, 361) on div.card-root.h-full.w-full a >> nth=0
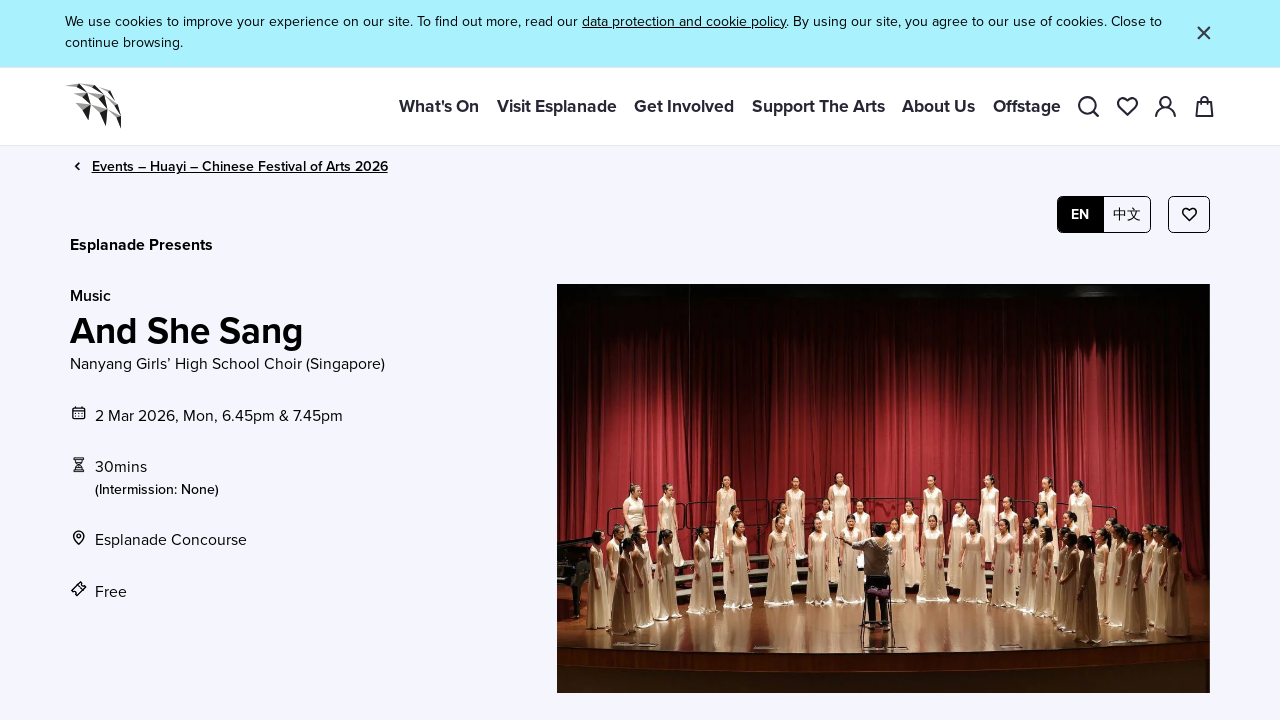

Event detail page loaded with event title visible
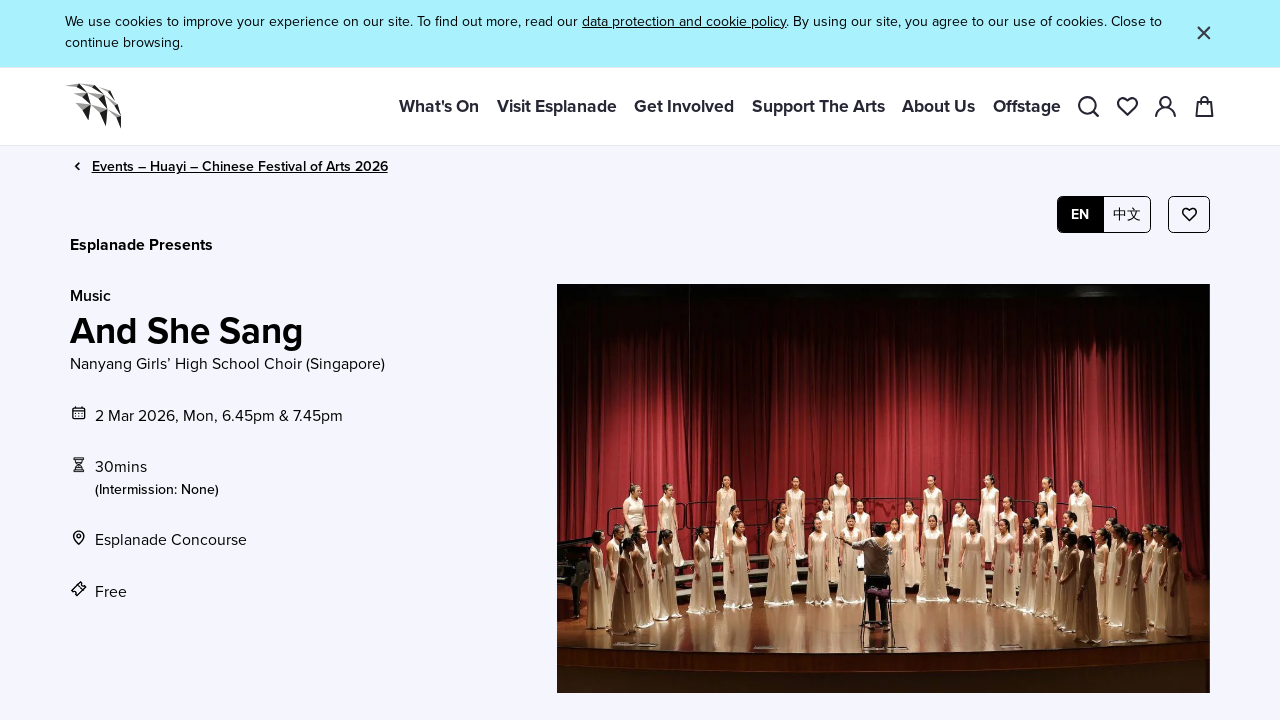

Event category information is displayed
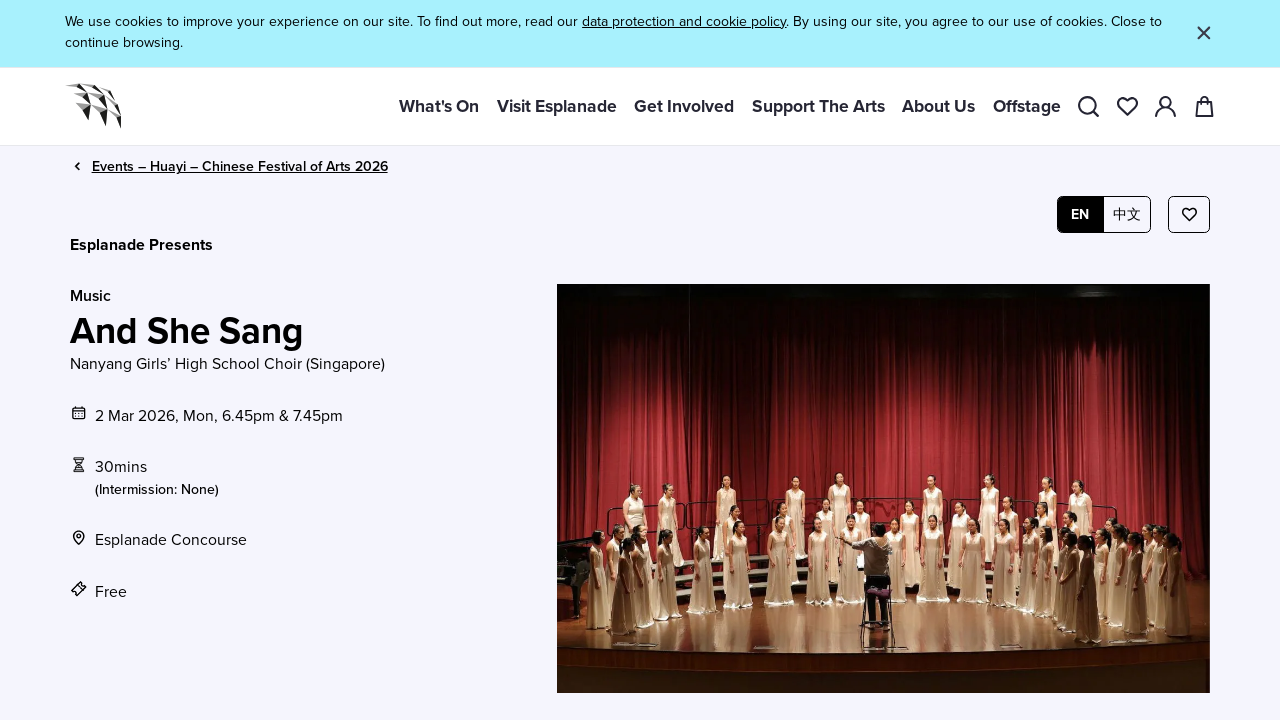

Event title and organiser information is displayed
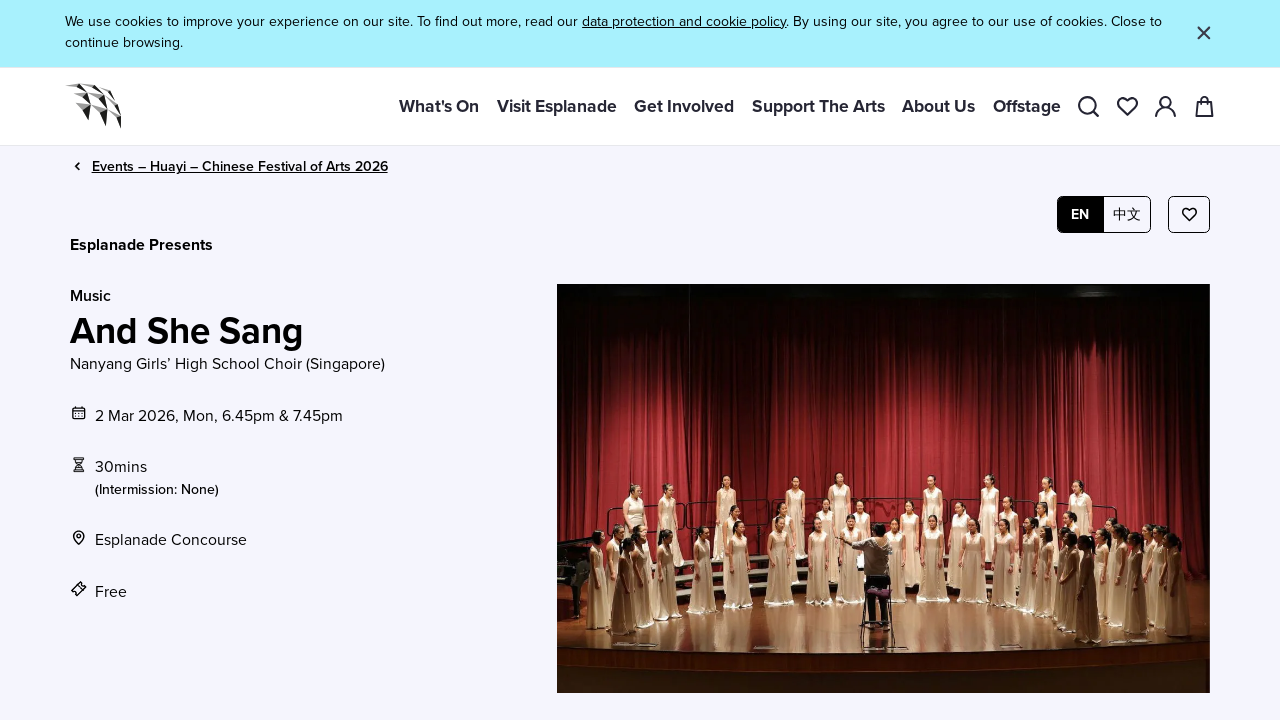

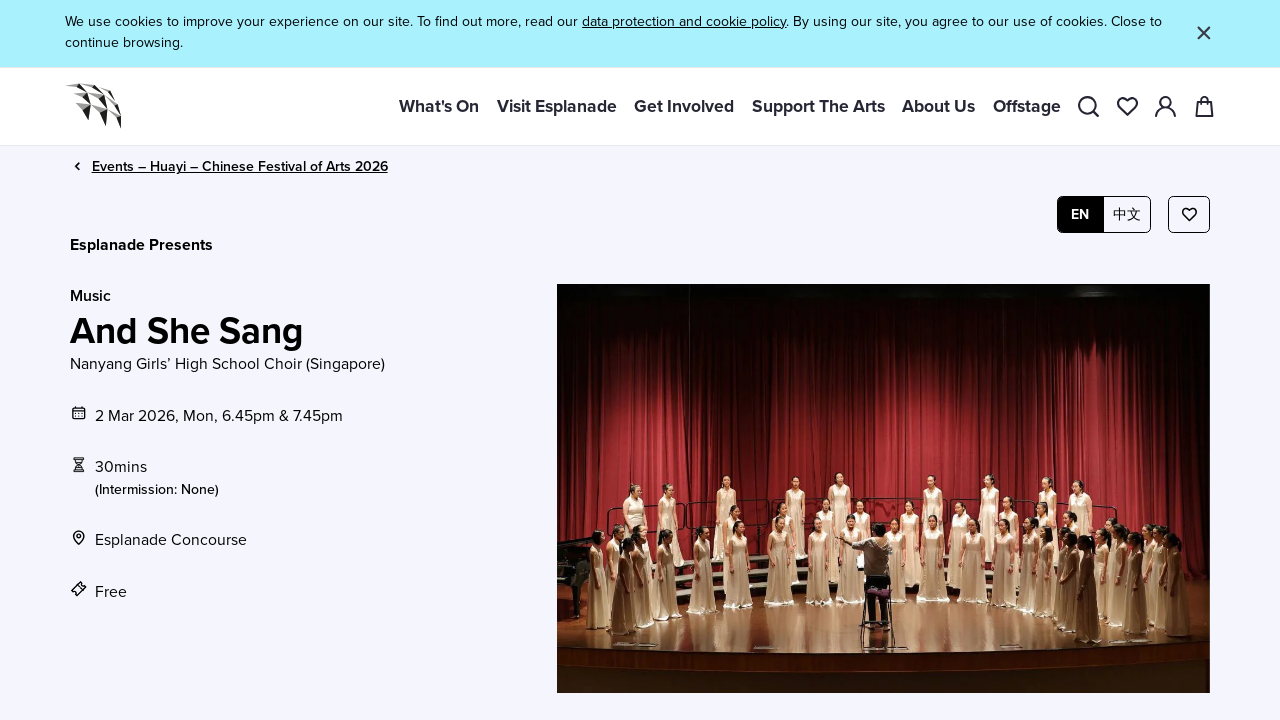